Tests that a product page opens correctly by navigating to the home page and clicking on the Samsung Galaxy S6 product to view its details.

Starting URL: https://demoblaze.com

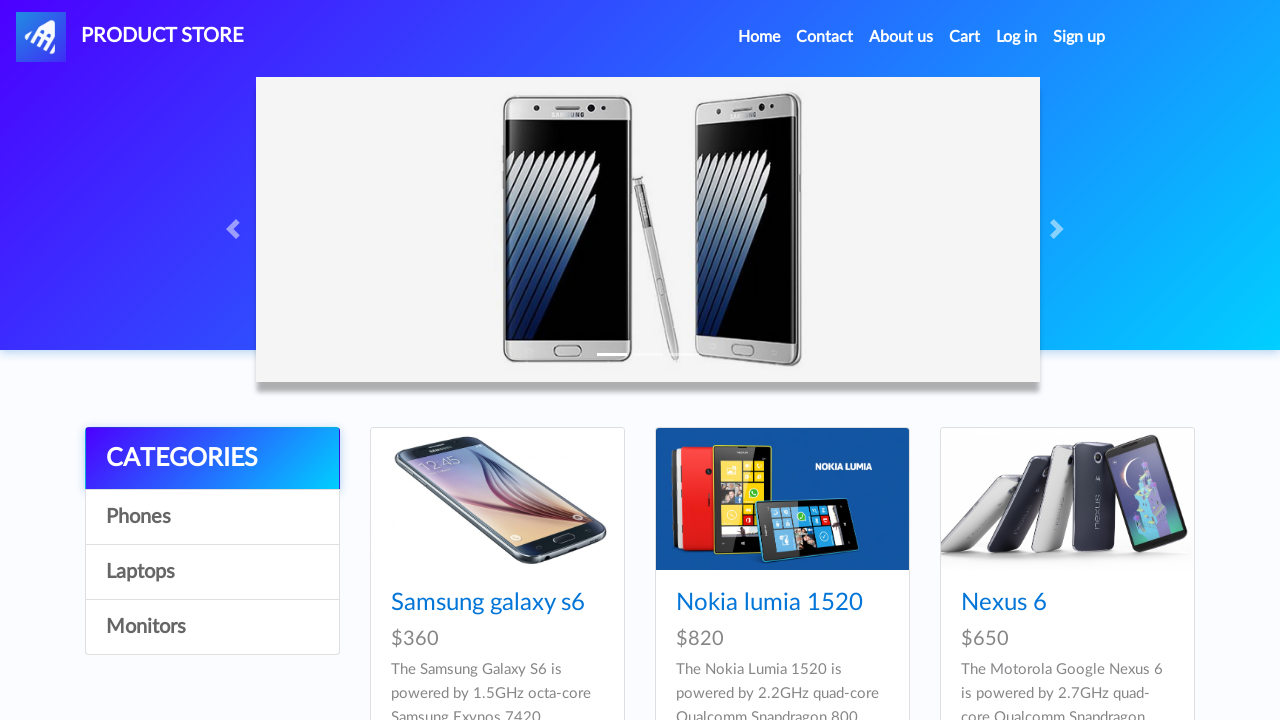

Waited for product cards to load on home page
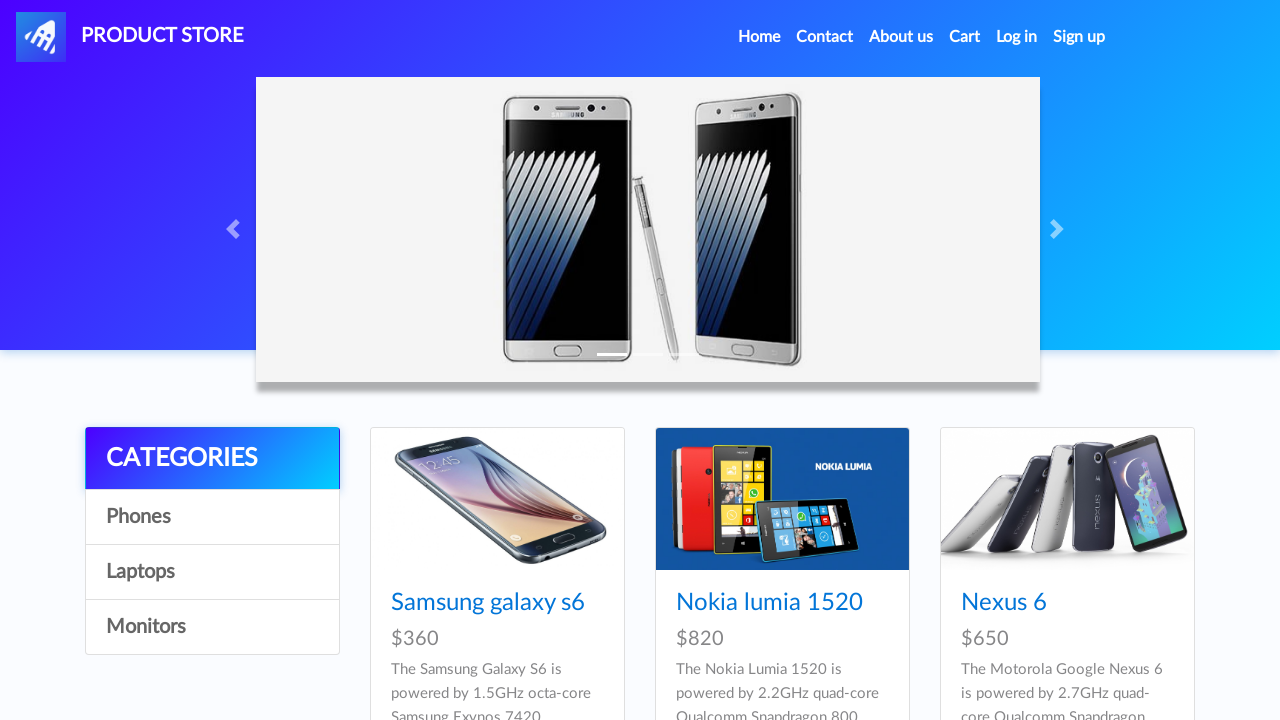

Clicked on Samsung Galaxy S6 product link at (488, 603) on a:has-text('Samsung galaxy s6')
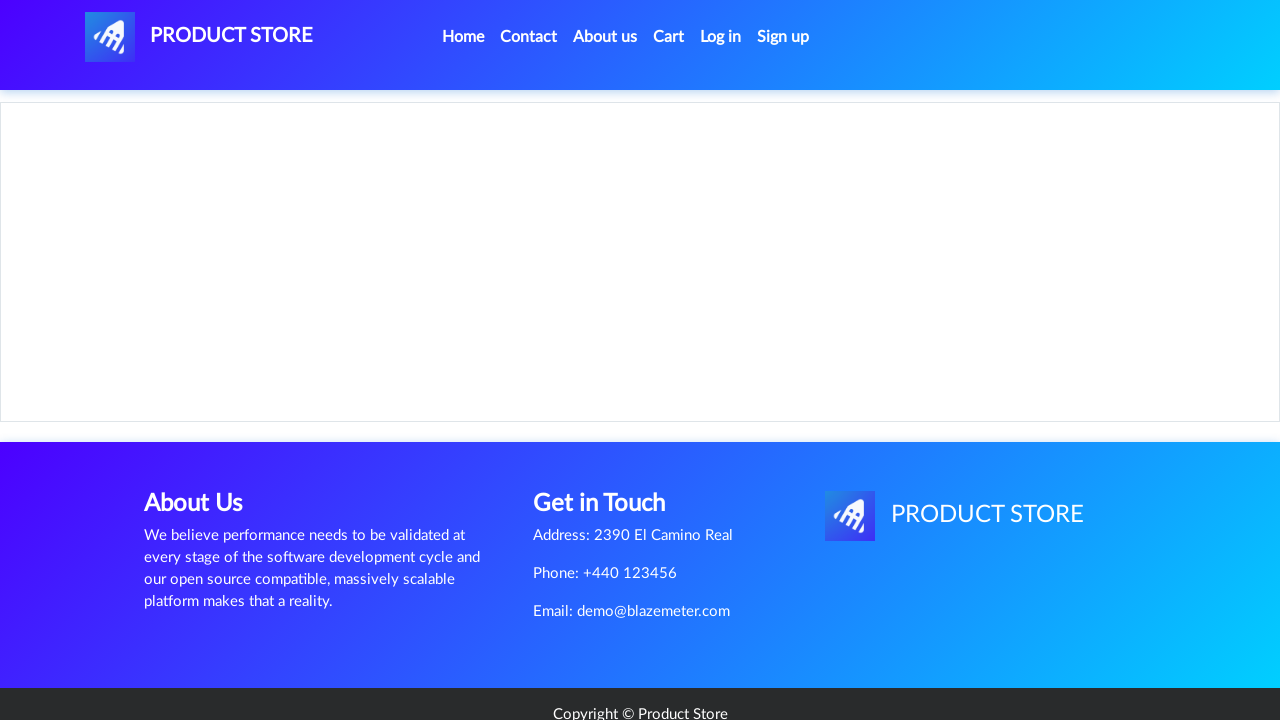

Product page loaded and product name details are visible
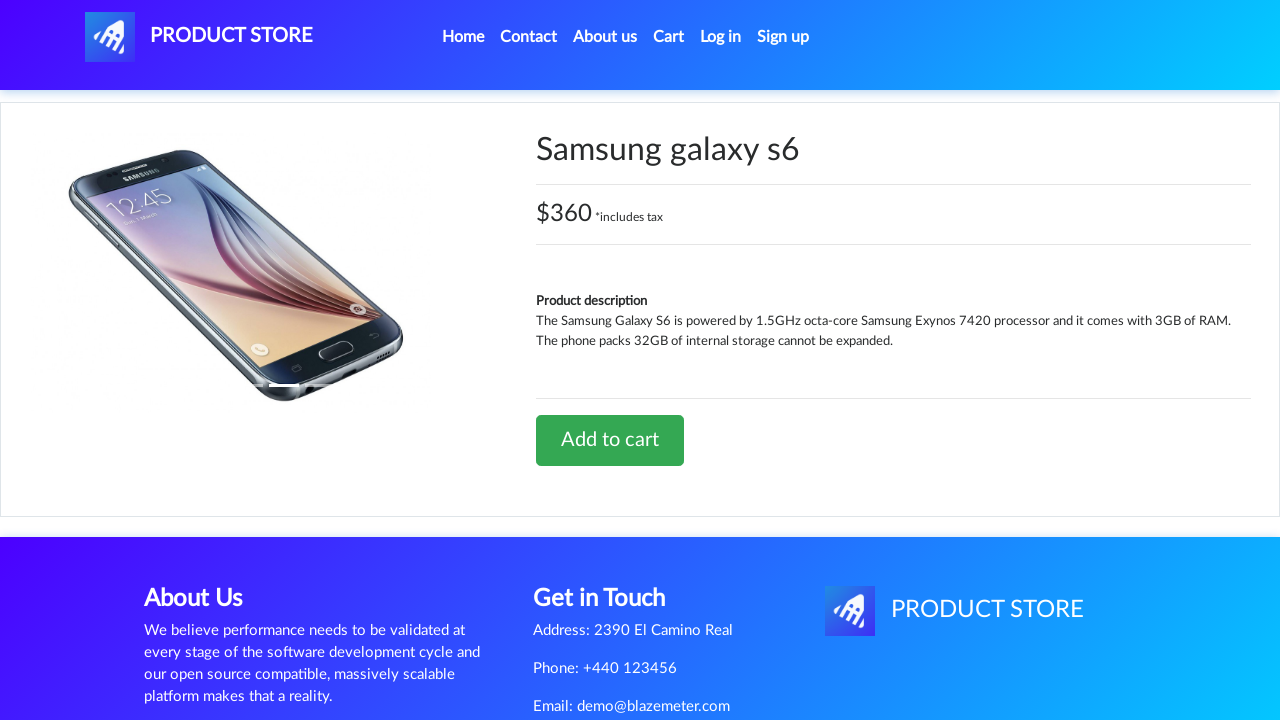

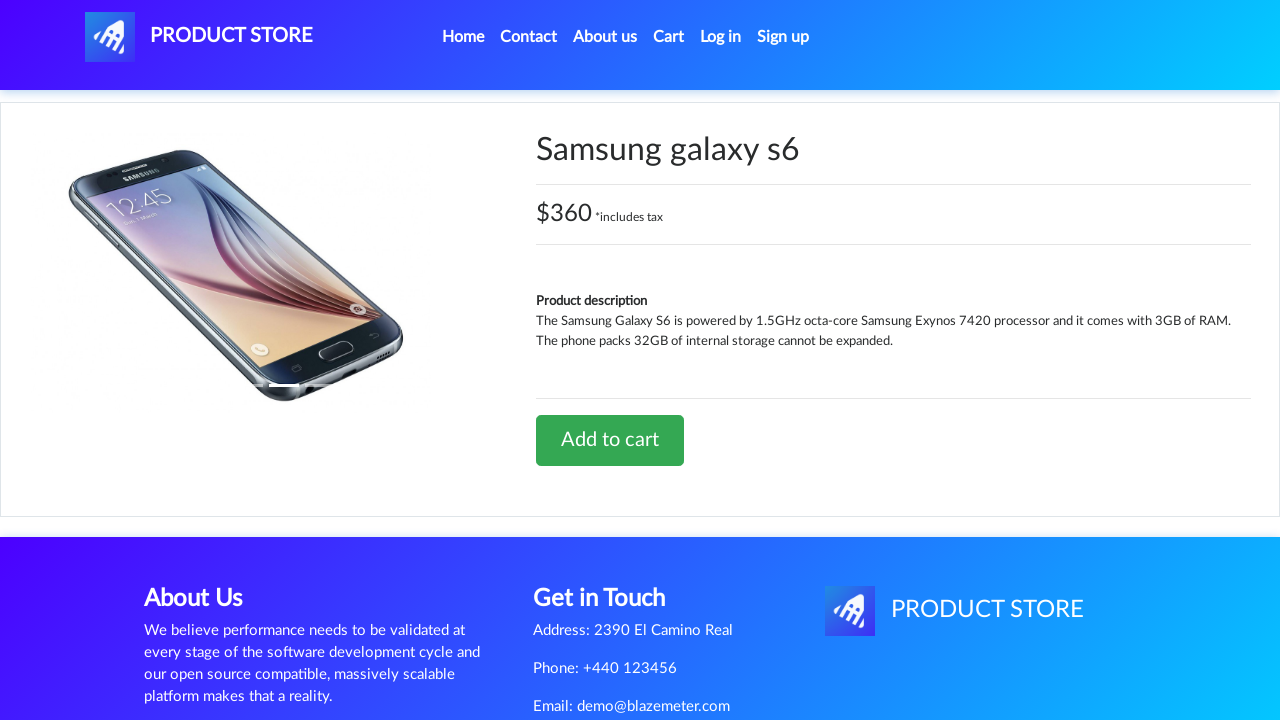